Tests data persistence by creating todos, marking one complete, reloading the page, and verifying state is preserved

Starting URL: https://demo.playwright.dev/todomvc

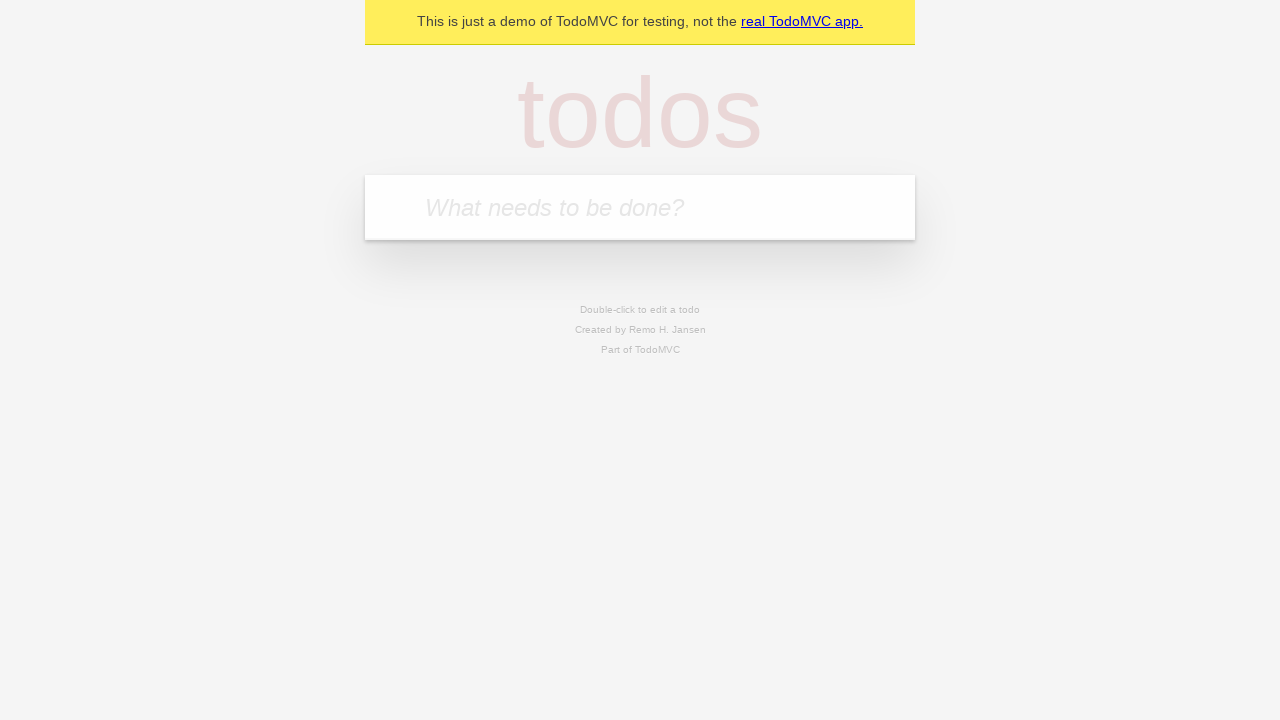

Navigated to TodoMVC demo application
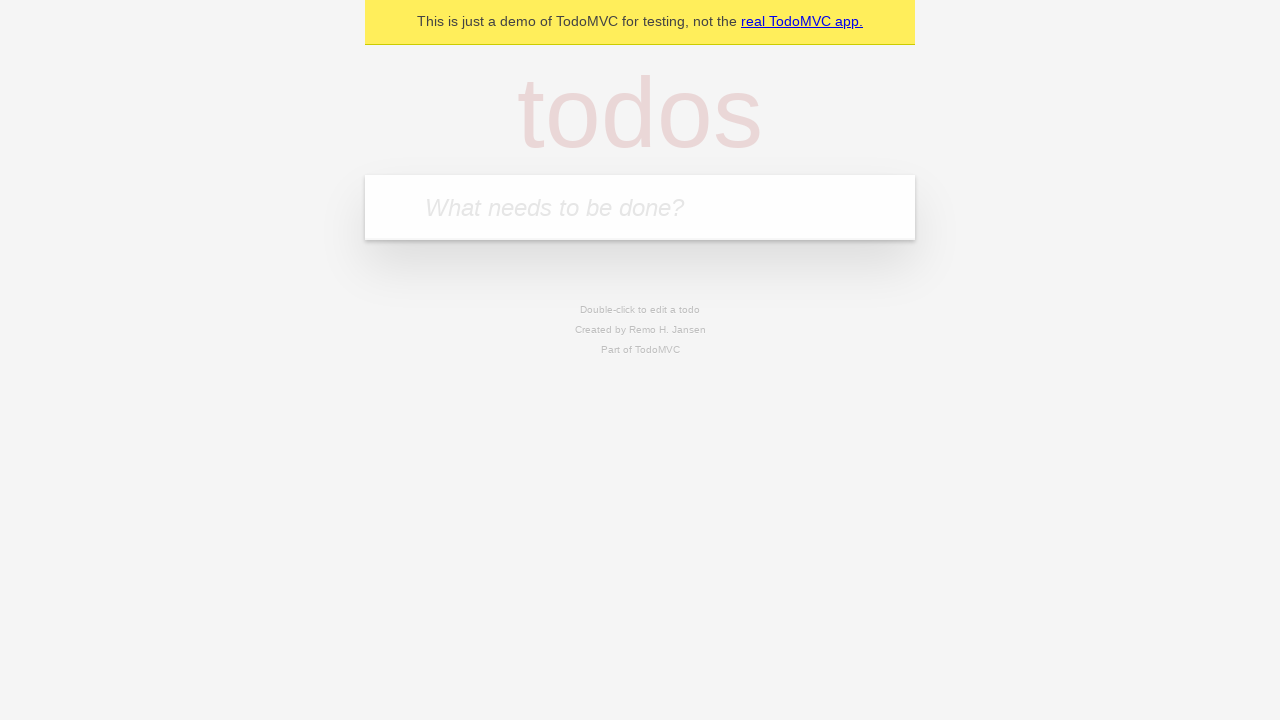

Located the todo input field
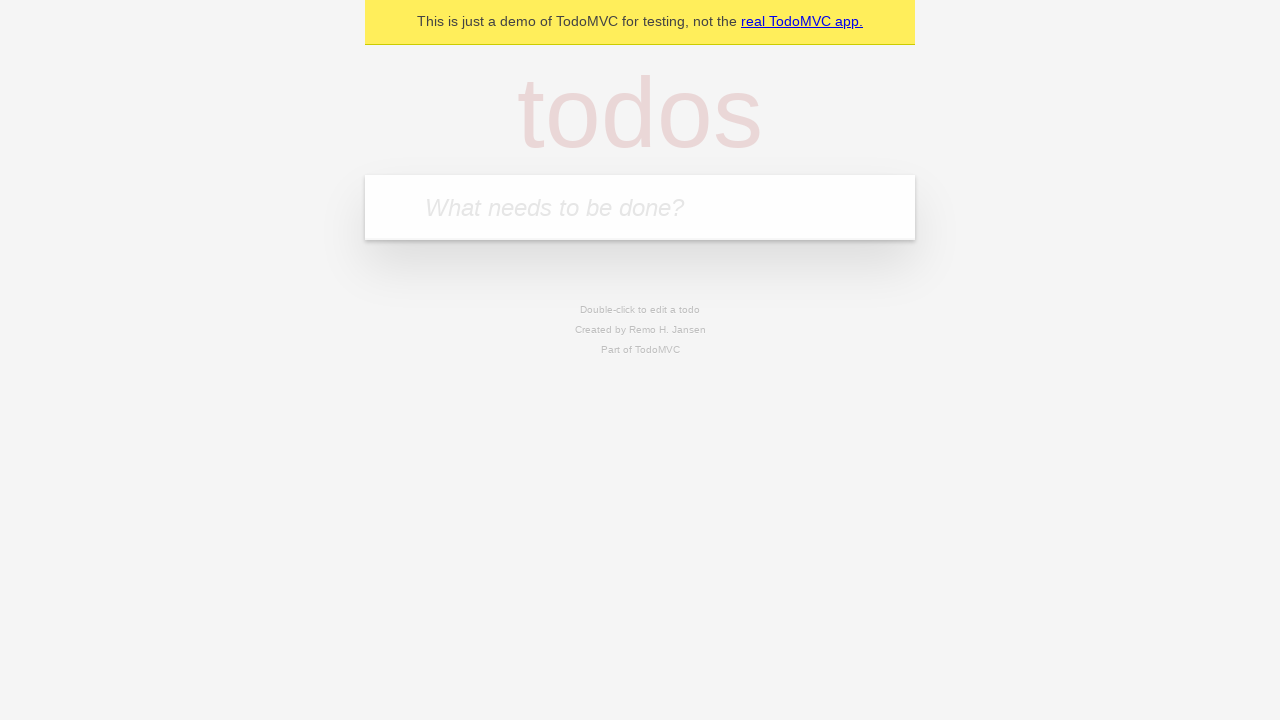

Filled todo input with 'buy some cheese' on internal:attr=[placeholder="What needs to be done?"i]
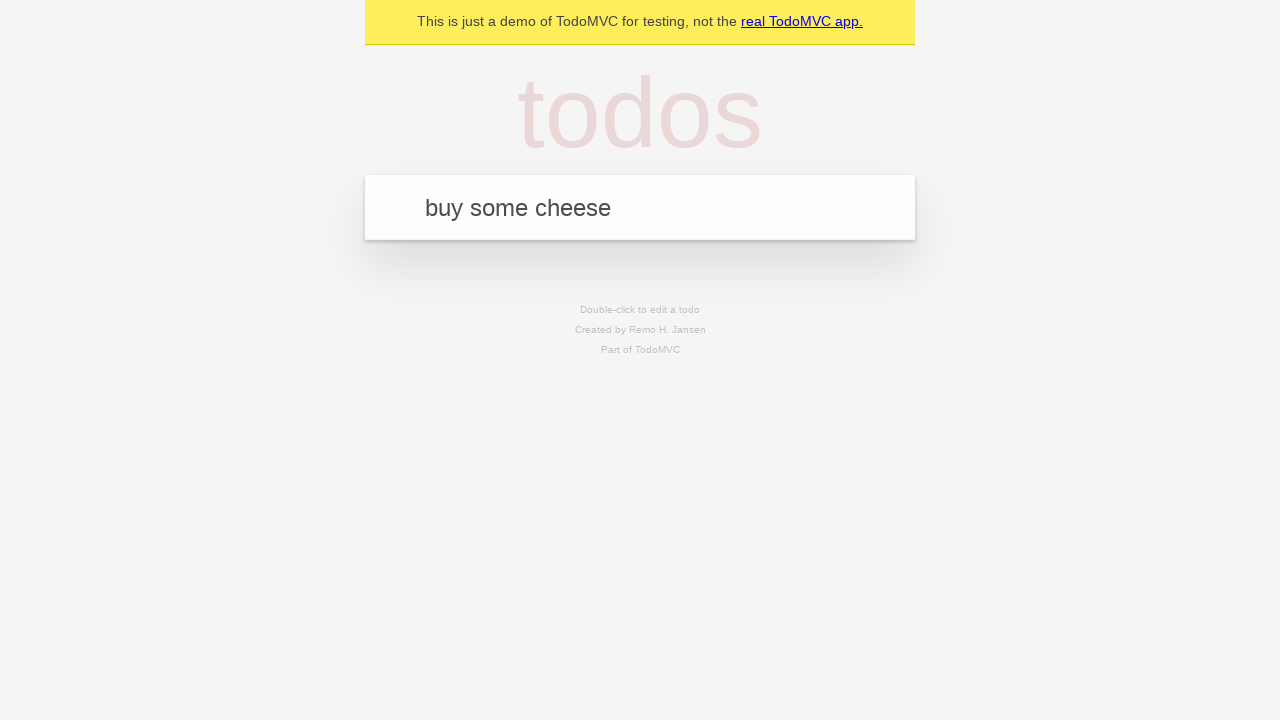

Pressed Enter to create todo 'buy some cheese' on internal:attr=[placeholder="What needs to be done?"i]
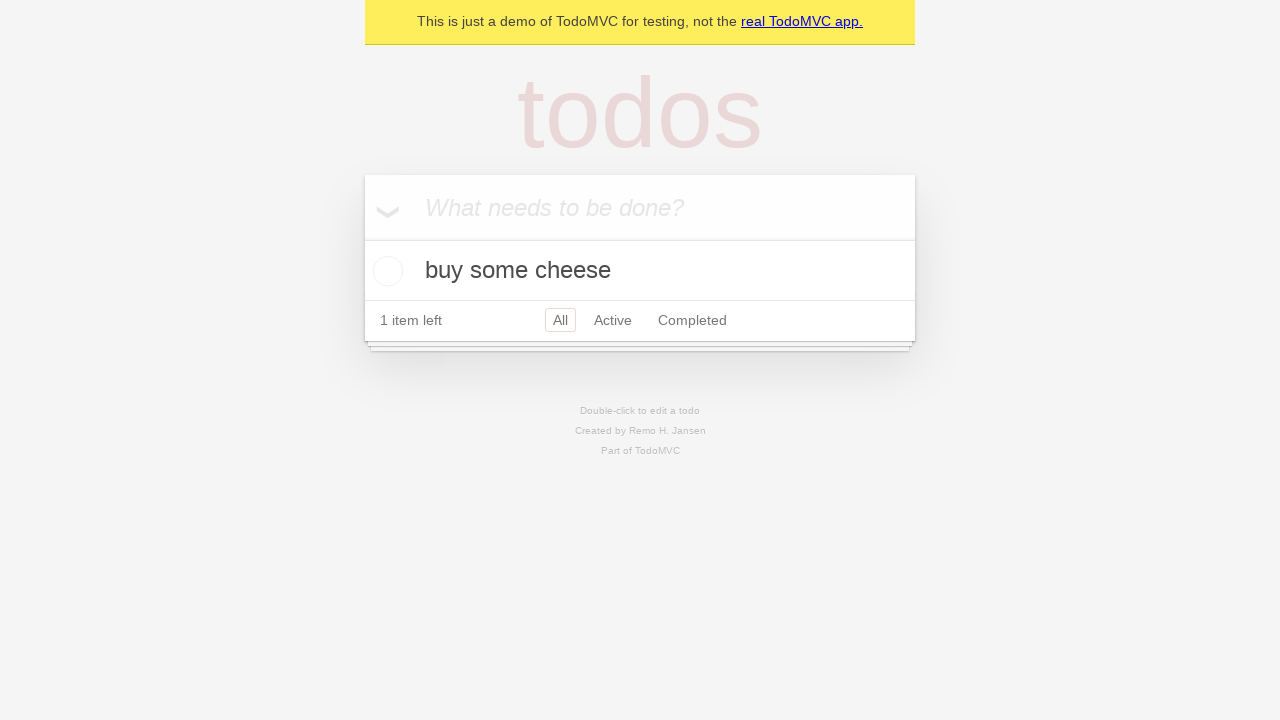

Filled todo input with 'feed the cat' on internal:attr=[placeholder="What needs to be done?"i]
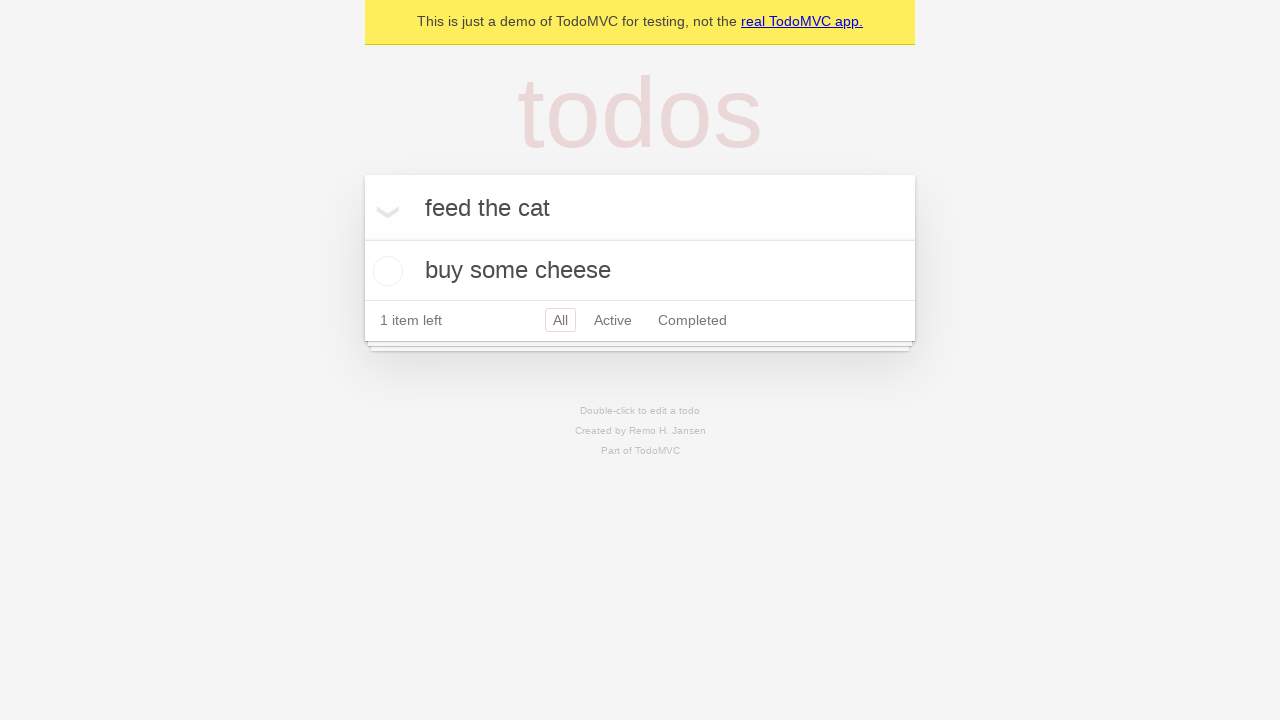

Pressed Enter to create todo 'feed the cat' on internal:attr=[placeholder="What needs to be done?"i]
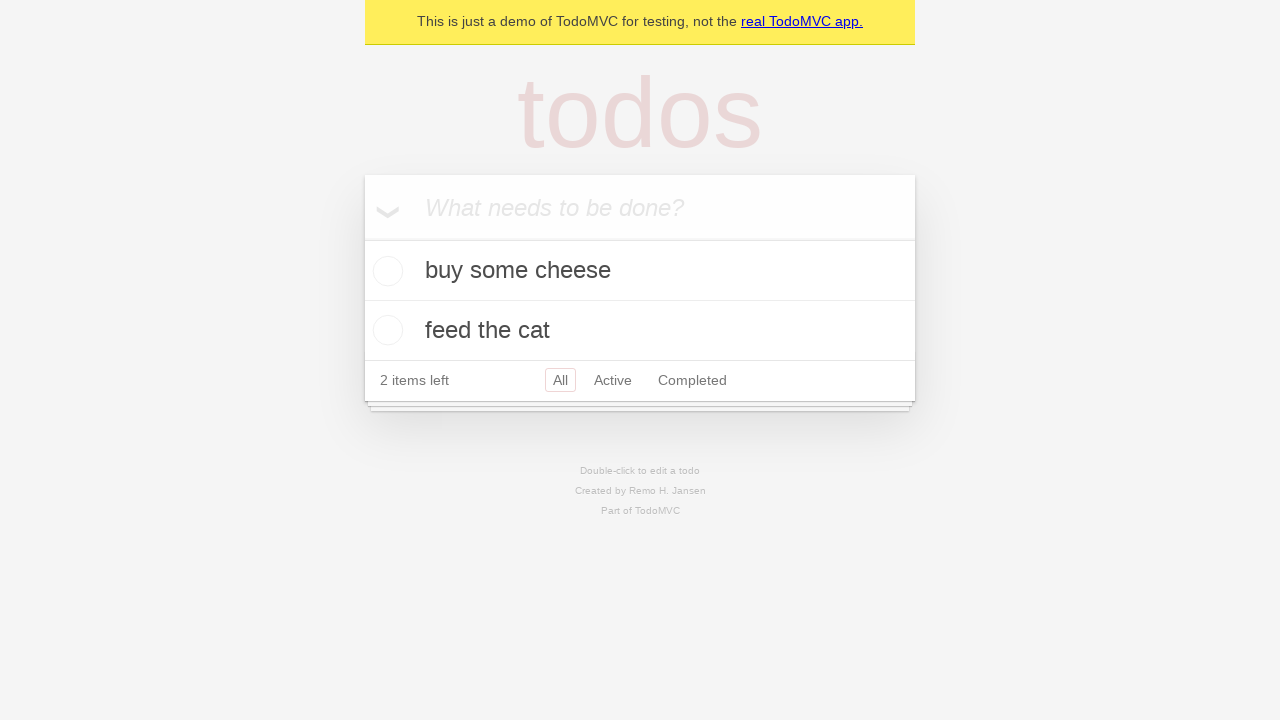

Located checkbox for first todo
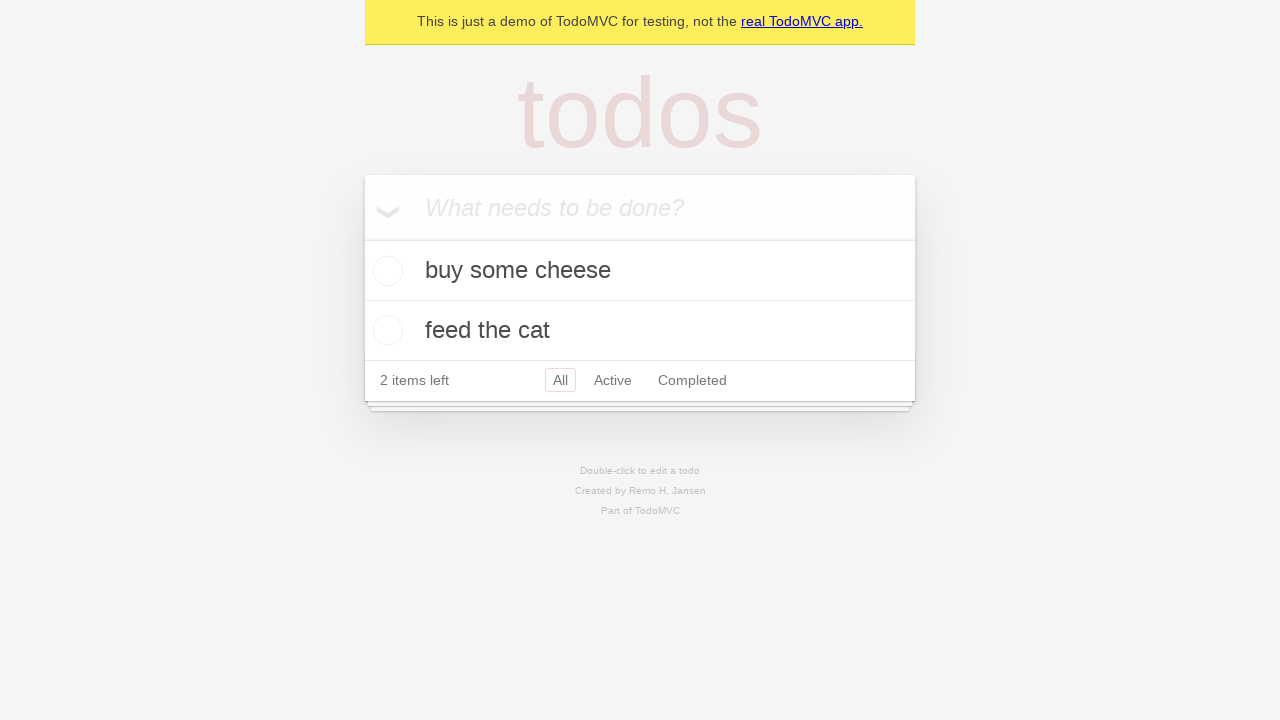

Marked first todo as complete at (385, 271) on internal:testid=[data-testid="todo-item"s] >> nth=0 >> internal:role=checkbox
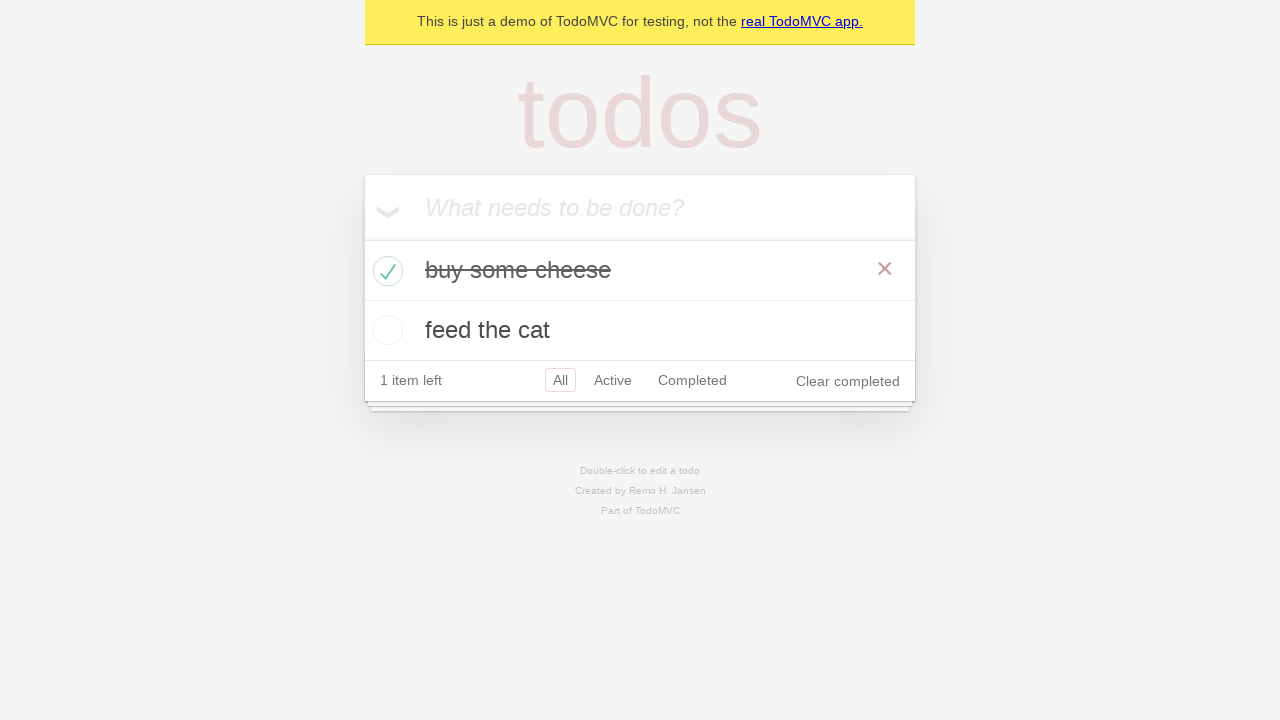

Reloaded the page to test data persistence
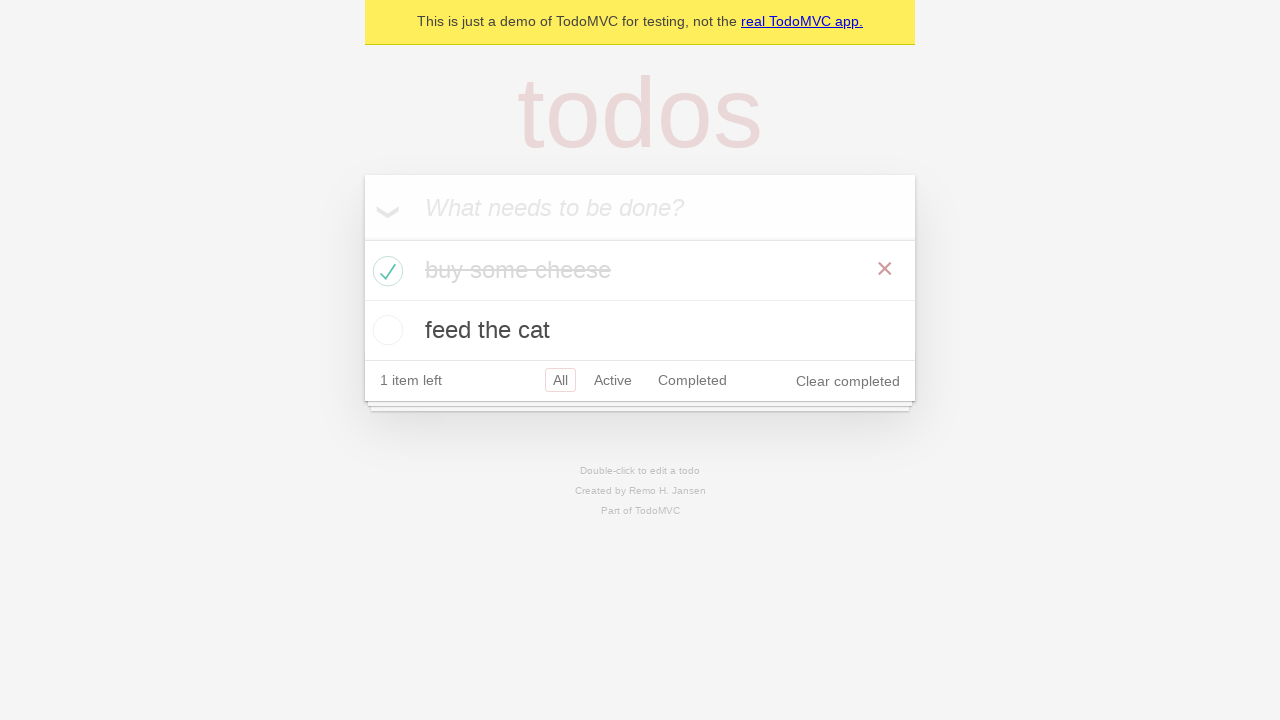

Verified todos loaded after page reload
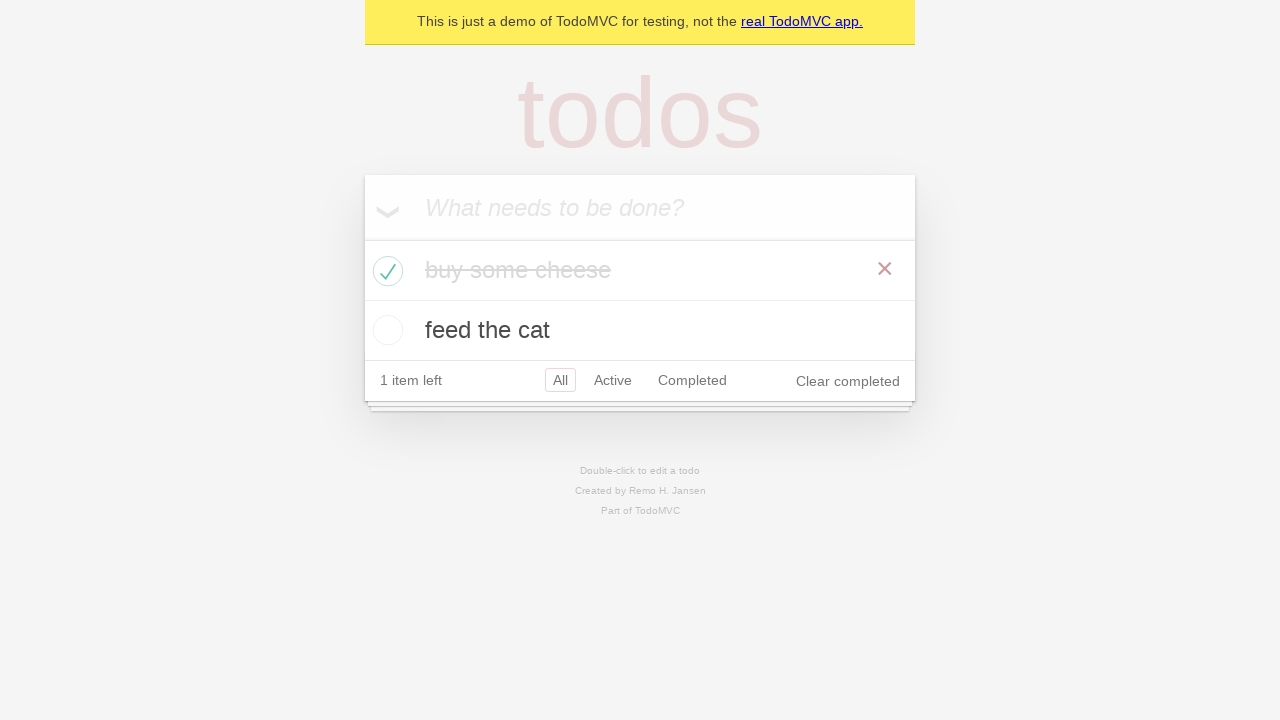

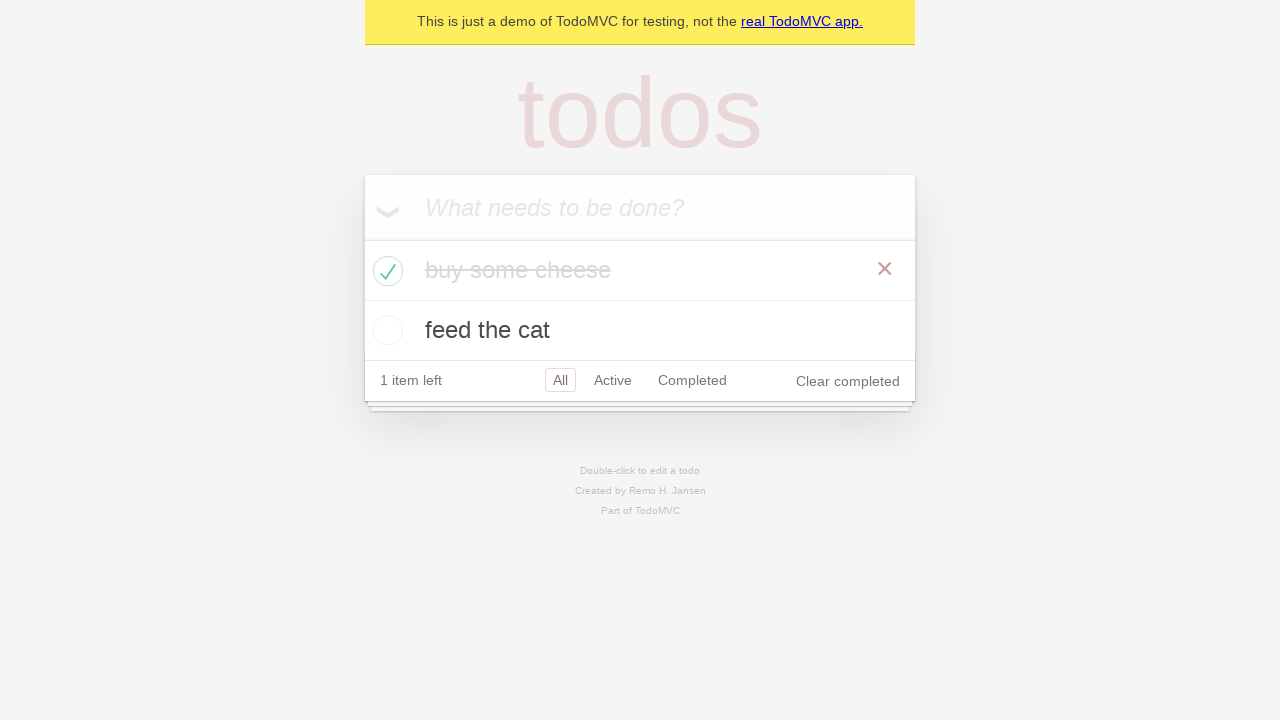